Tests JavaScript alert handling by interacting with three different types of alerts: simple alert, confirmation dialog, and prompt dialog

Starting URL: https://the-internet.herokuapp.com/javascript_alerts

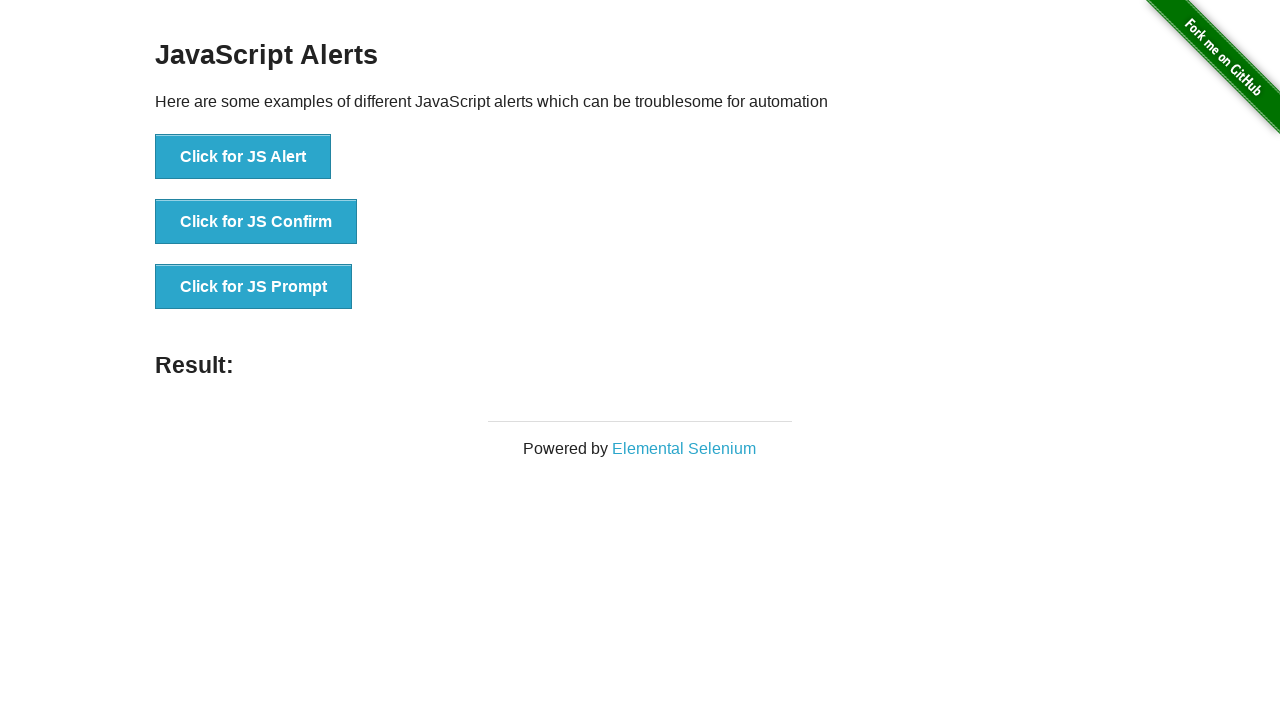

Clicked button to trigger JS Alert at (243, 157) on xpath=//button[contains(text(),'Click for JS Alert')]
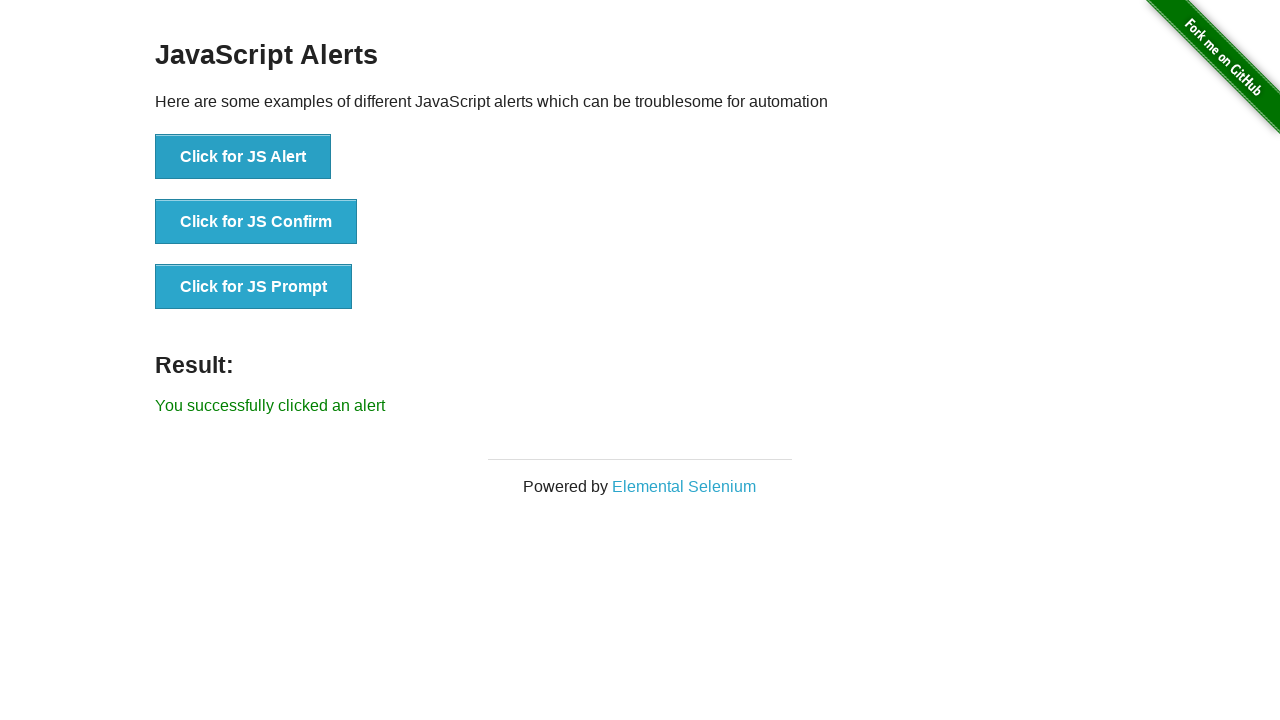

Set up dialog handler and clicked JS Alert button at (243, 157) on xpath=//button[contains(text(),'Click for JS Alert')]
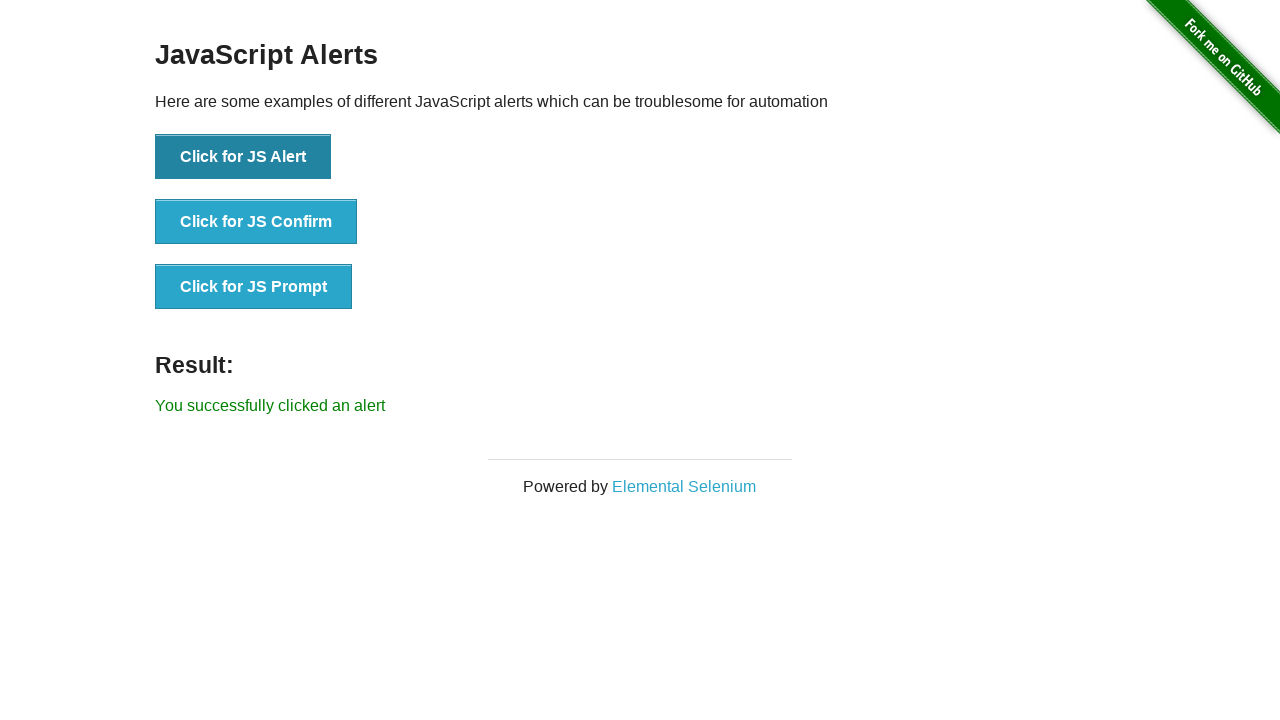

Clicked button to trigger JS Confirm dialog at (256, 222) on xpath=//button[contains(text(),'Click for JS Confirm')]
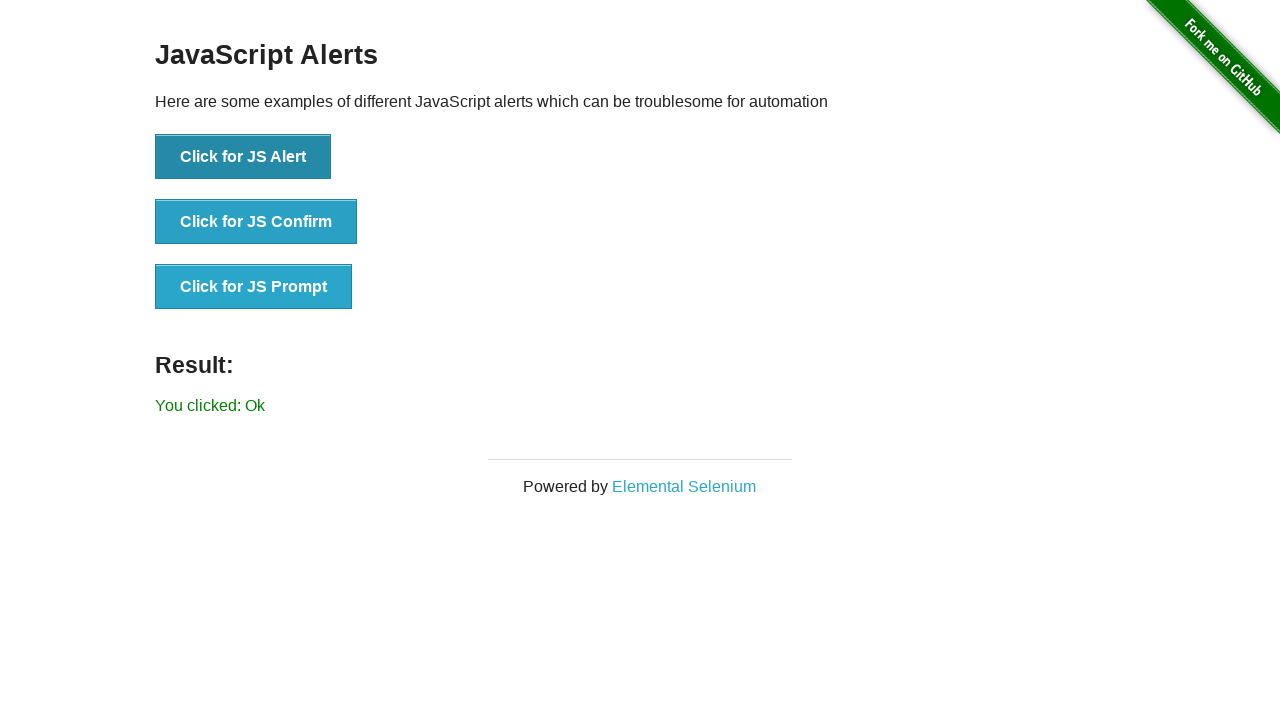

Set up dialog handler to dismiss and clicked JS Confirm button at (256, 222) on xpath=//button[contains(text(),'Click for JS Confirm')]
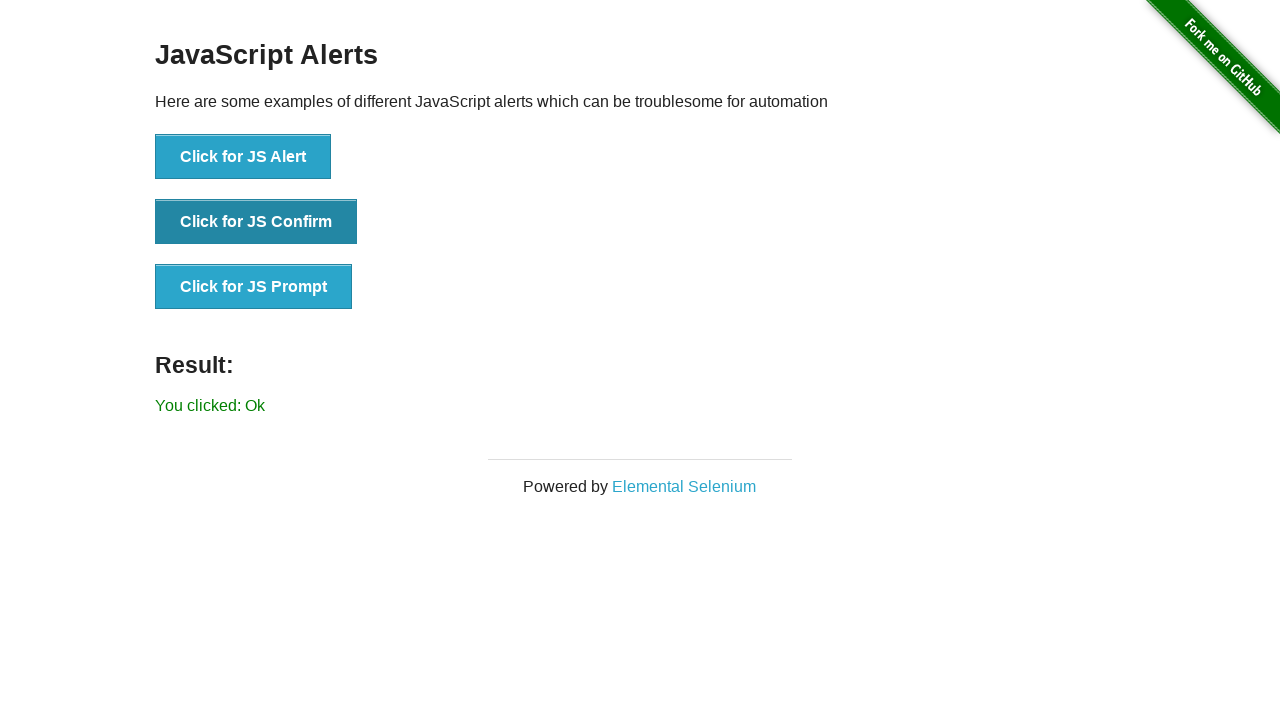

Clicked button to trigger JS Prompt dialog at (254, 287) on xpath=//button[contains(text(),'Click for JS Prompt')]
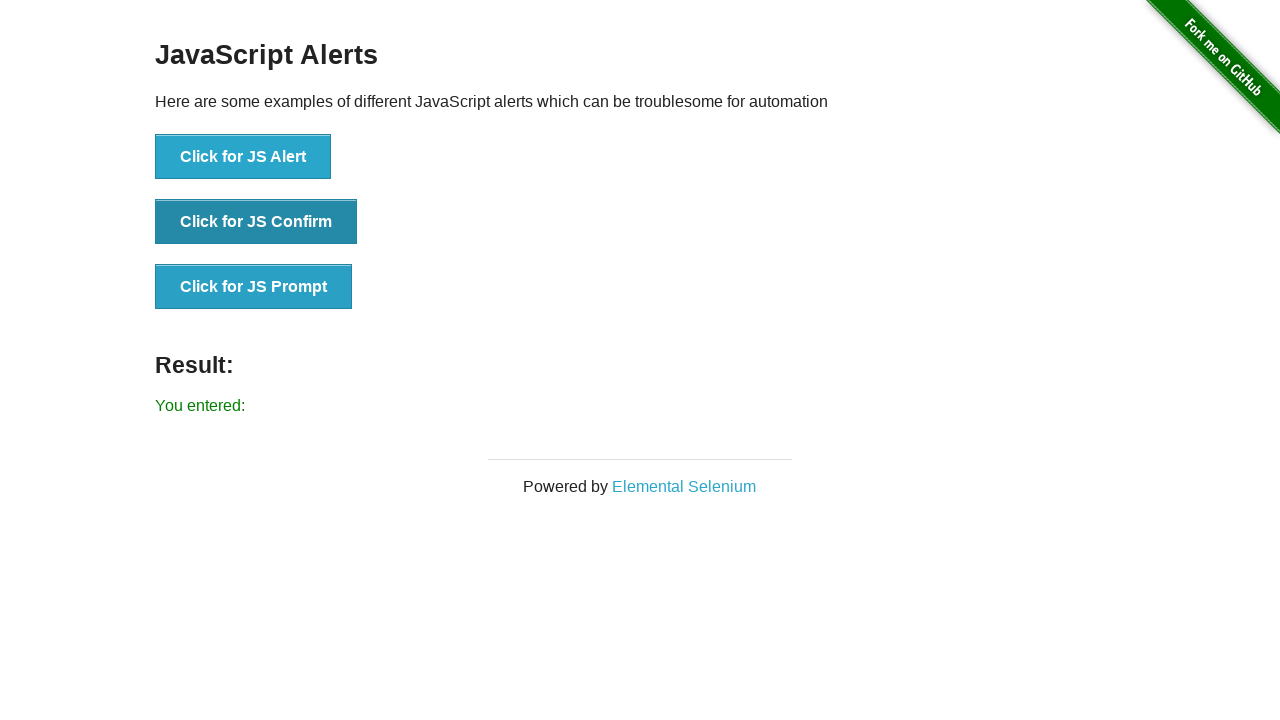

Set up dialog handler to accept with text 'revathy' and clicked JS Prompt button at (254, 287) on xpath=//button[contains(text(),'Click for JS Prompt')]
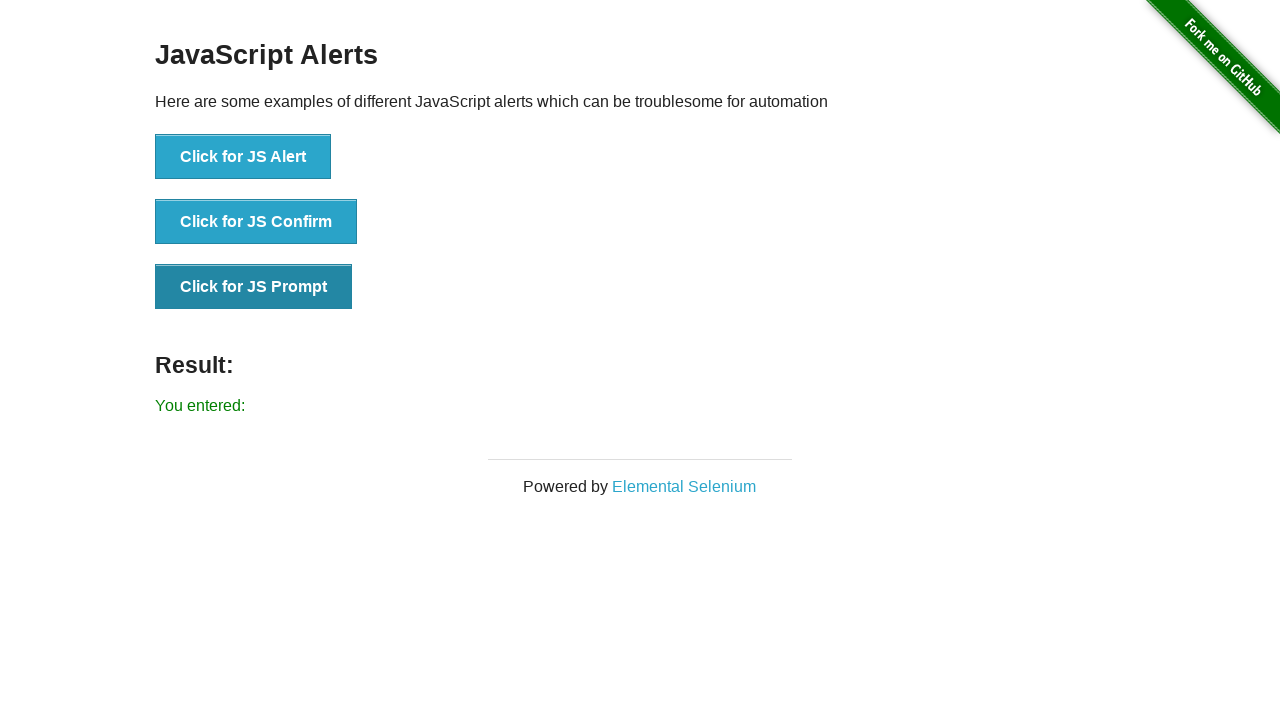

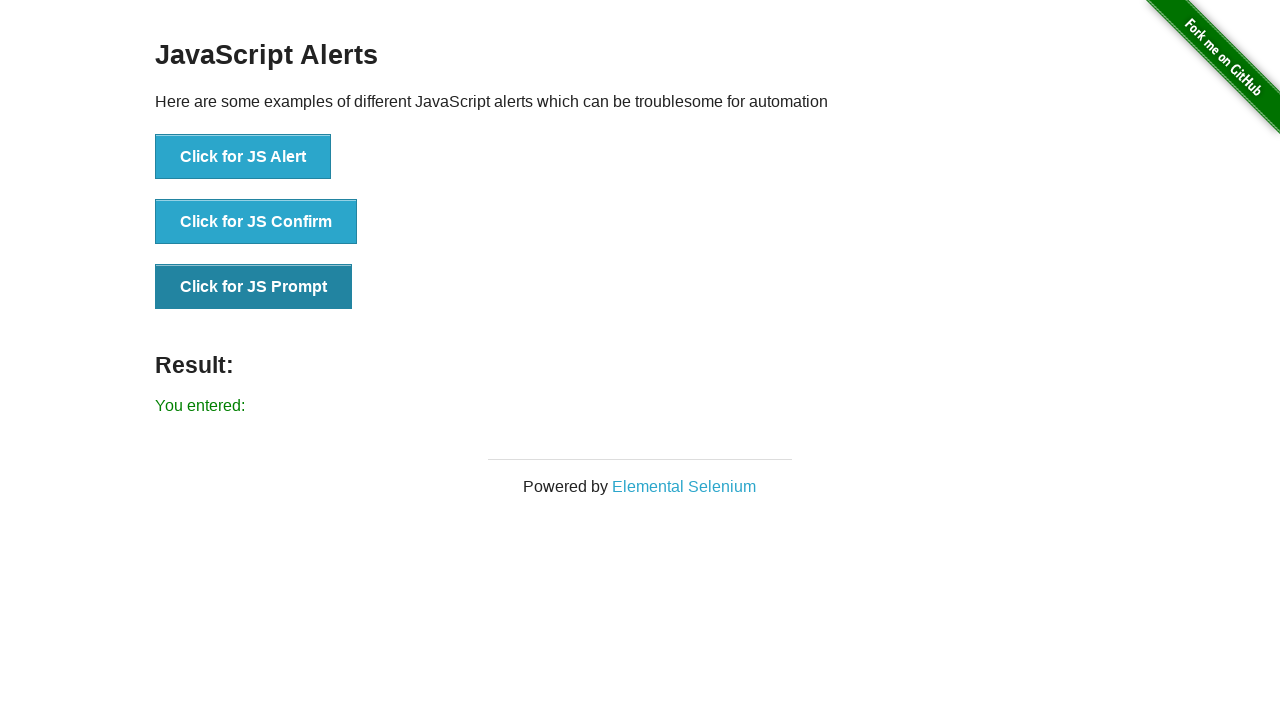